Tests sorting the Due column in descending order by clicking the column header twice and verifying the values are sorted in reverse order.

Starting URL: http://the-internet.herokuapp.com/tables

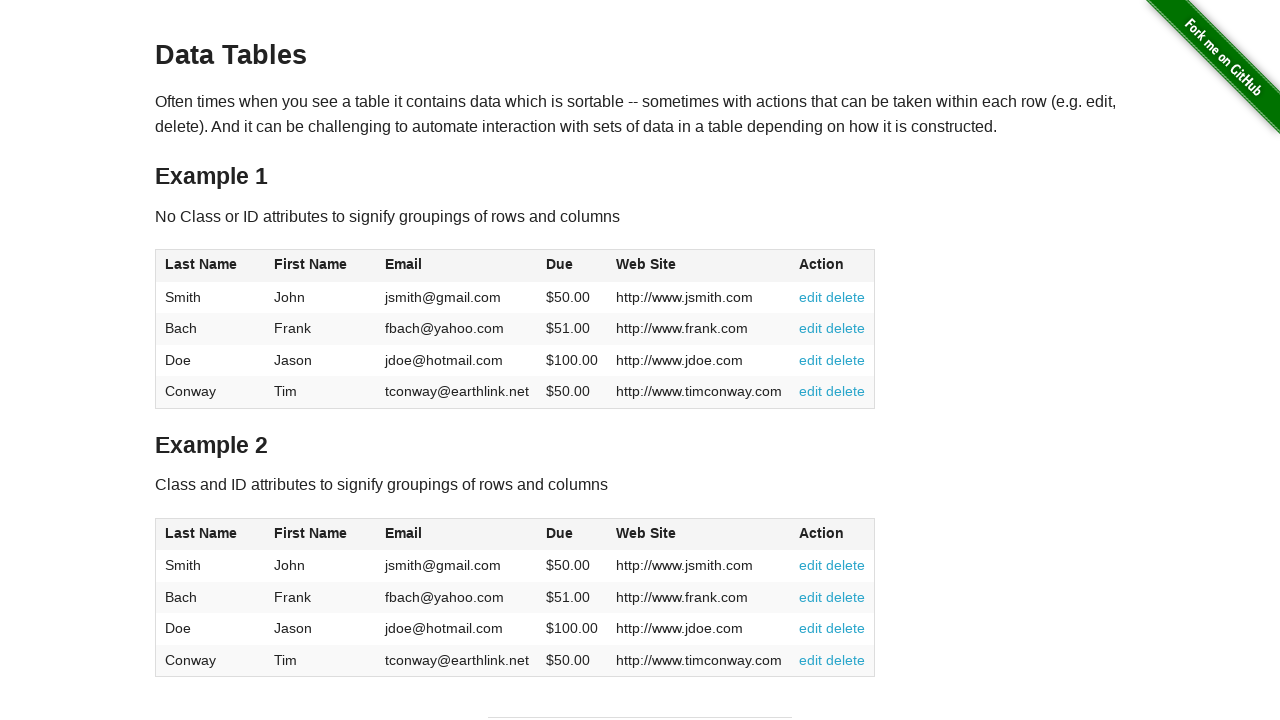

Clicked Due column header first time to sort ascending at (572, 266) on #table1 thead tr th:nth-child(4)
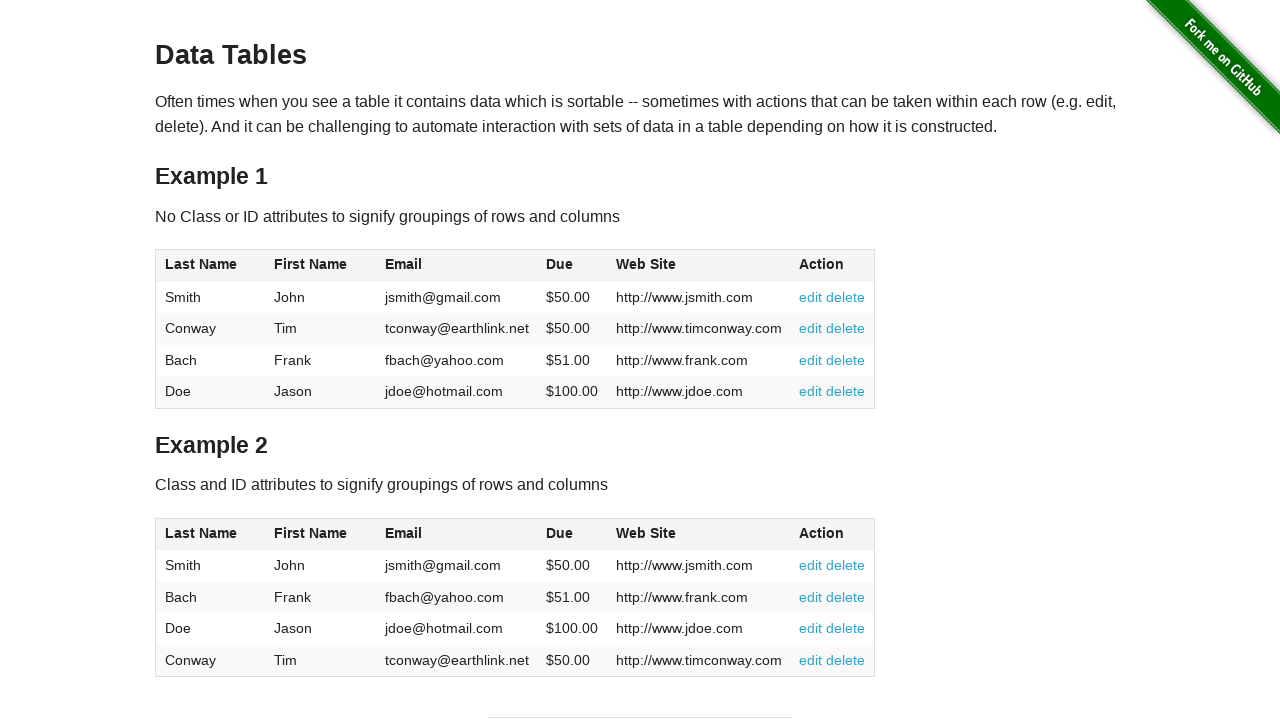

Clicked Due column header second time to sort descending at (572, 266) on #table1 thead tr th:nth-child(4)
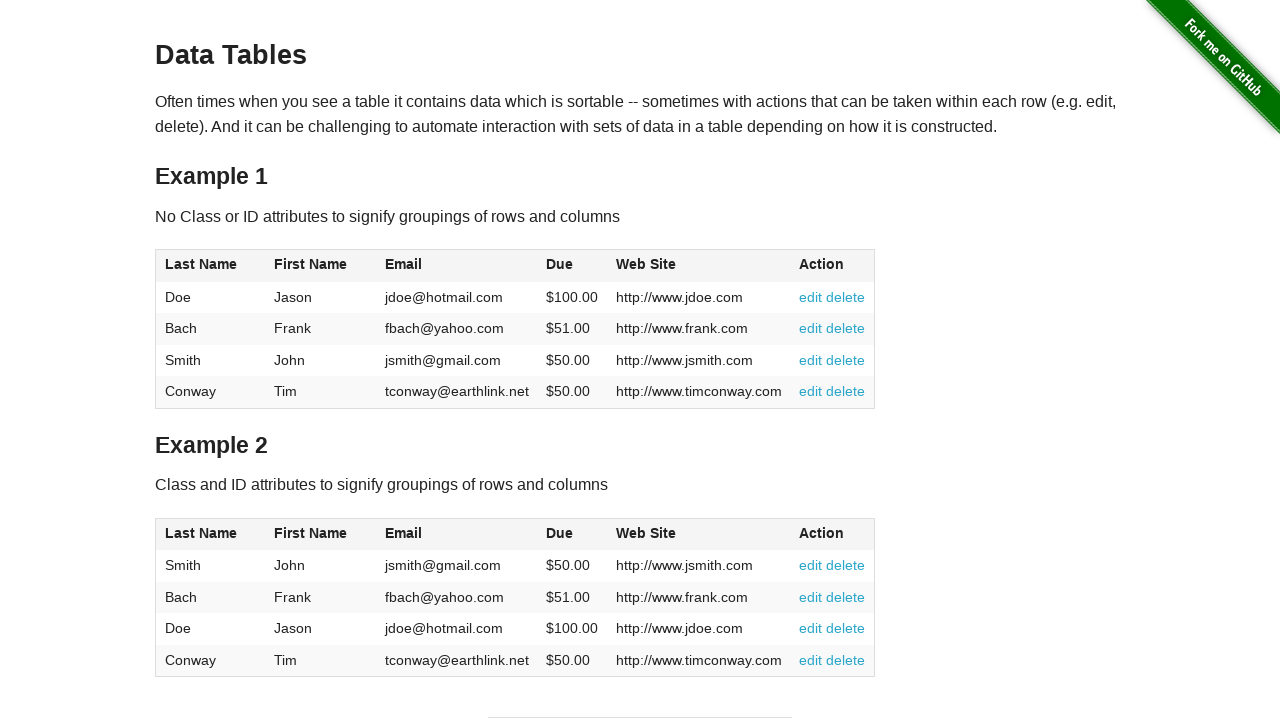

Due column values loaded and are now sorted in descending order
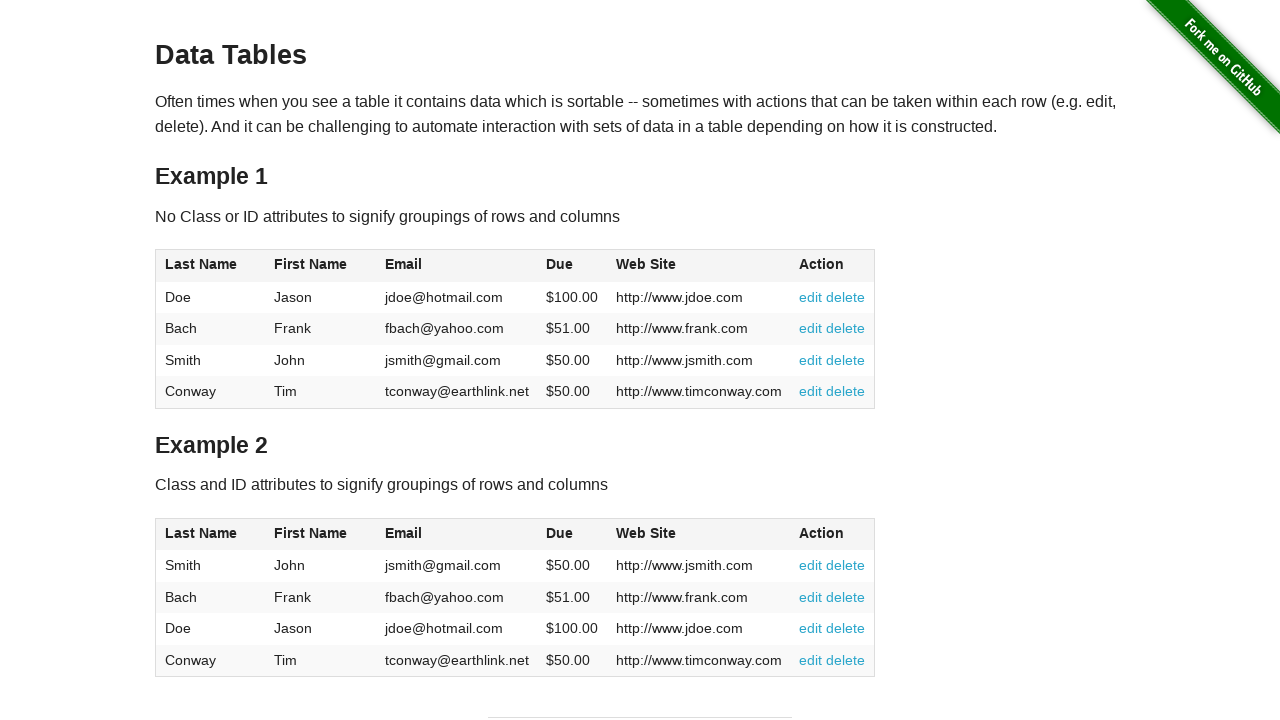

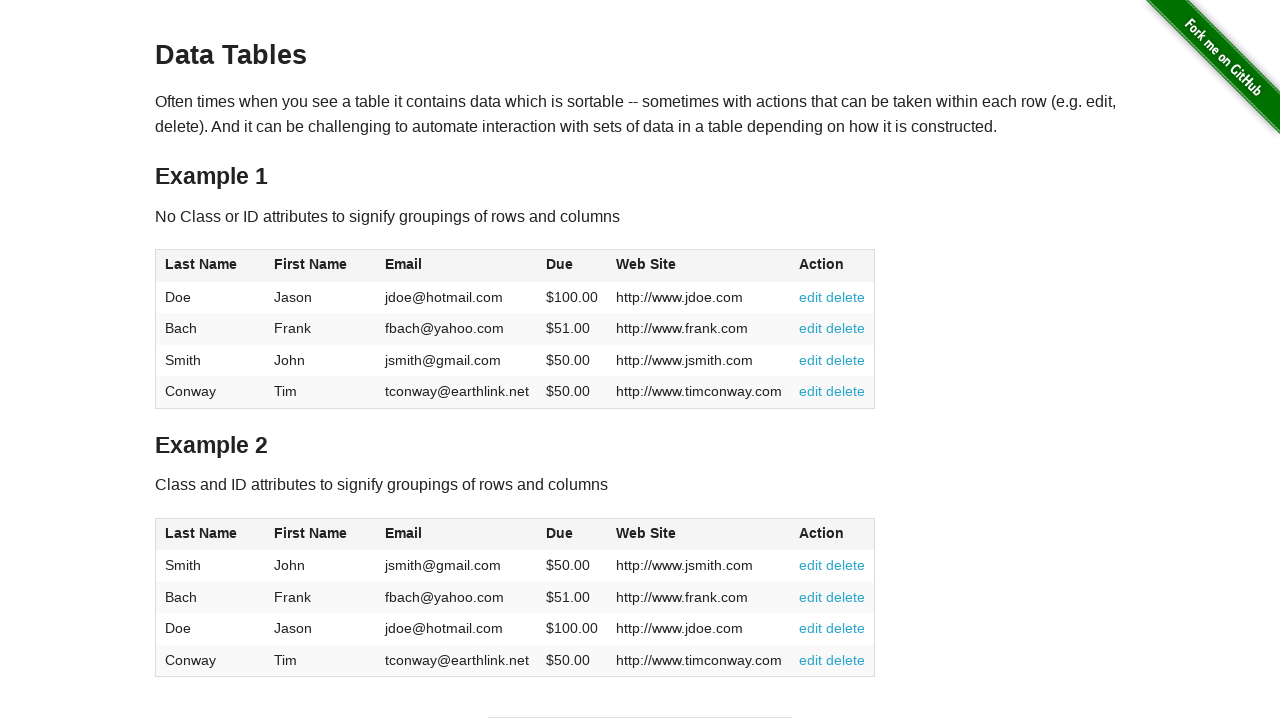